Tests division by one - verifies that dividing by one returns the original number

Starting URL: https://testsheepnz.github.io/BasicCalculator.html

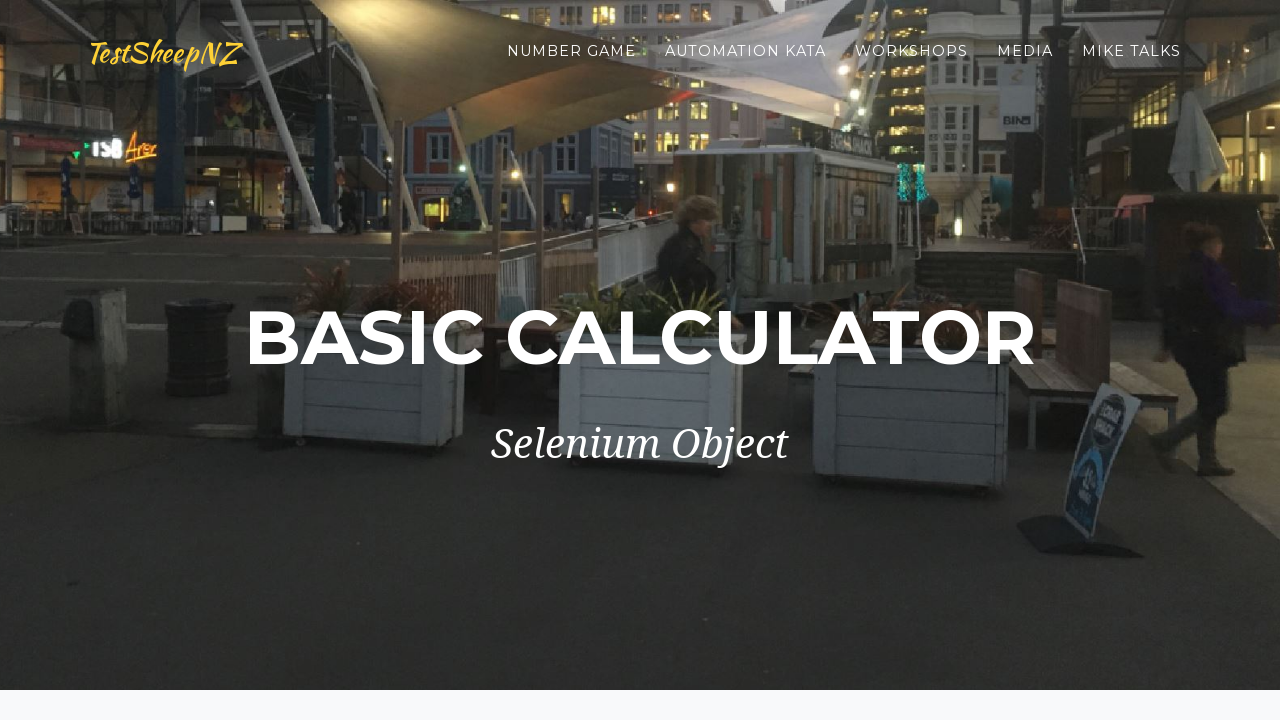

Filled first number field with '33' on #number1Field
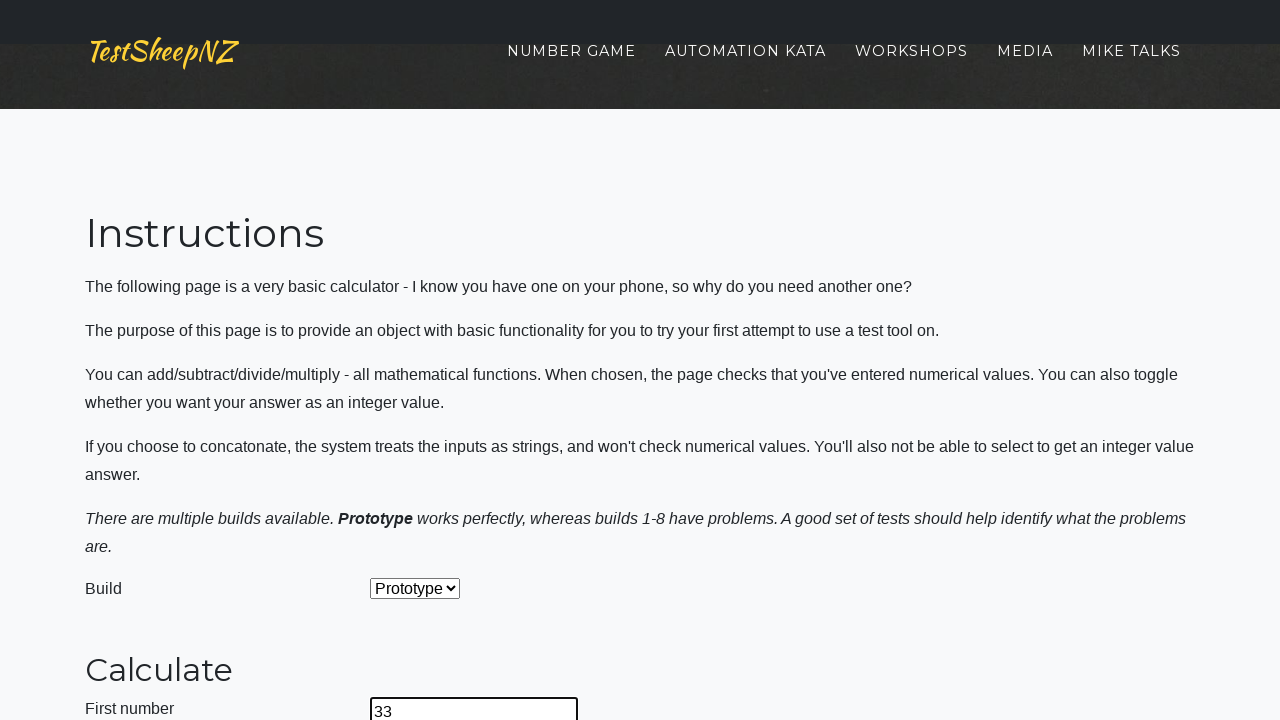

Filled second number field with '1' on #number2Field
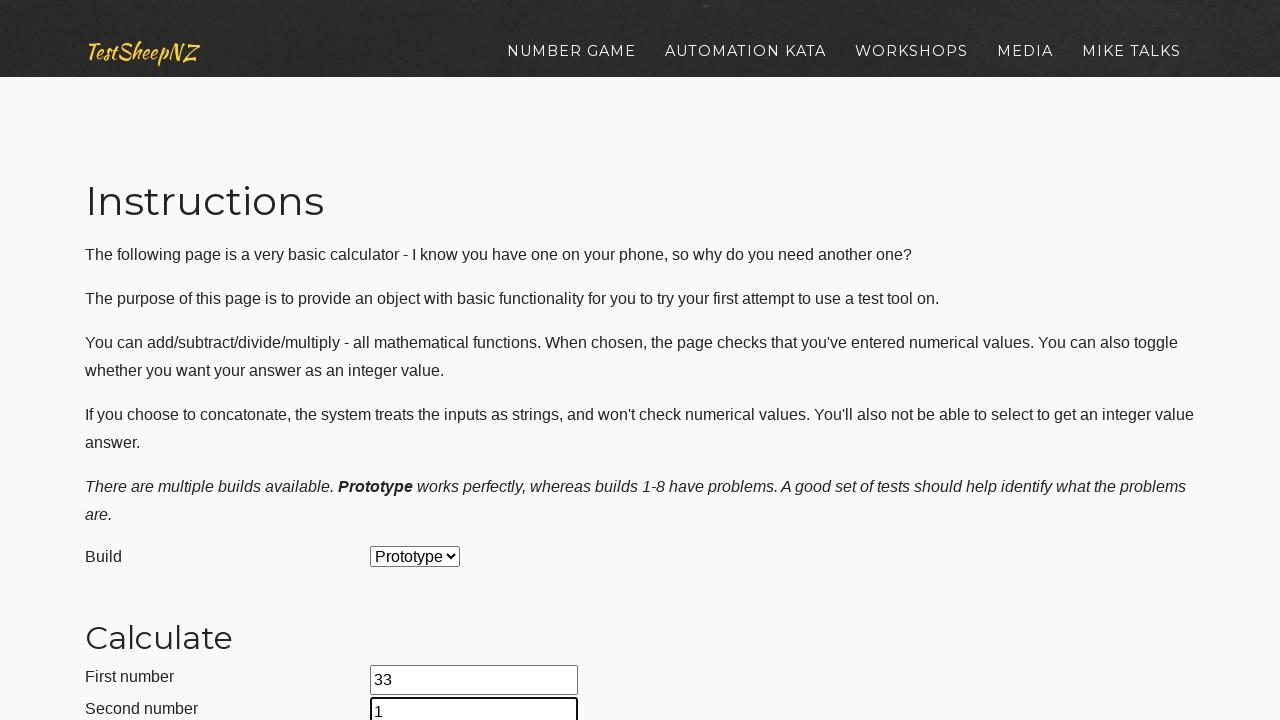

Selected division operation from dropdown on #selectOperationDropdown
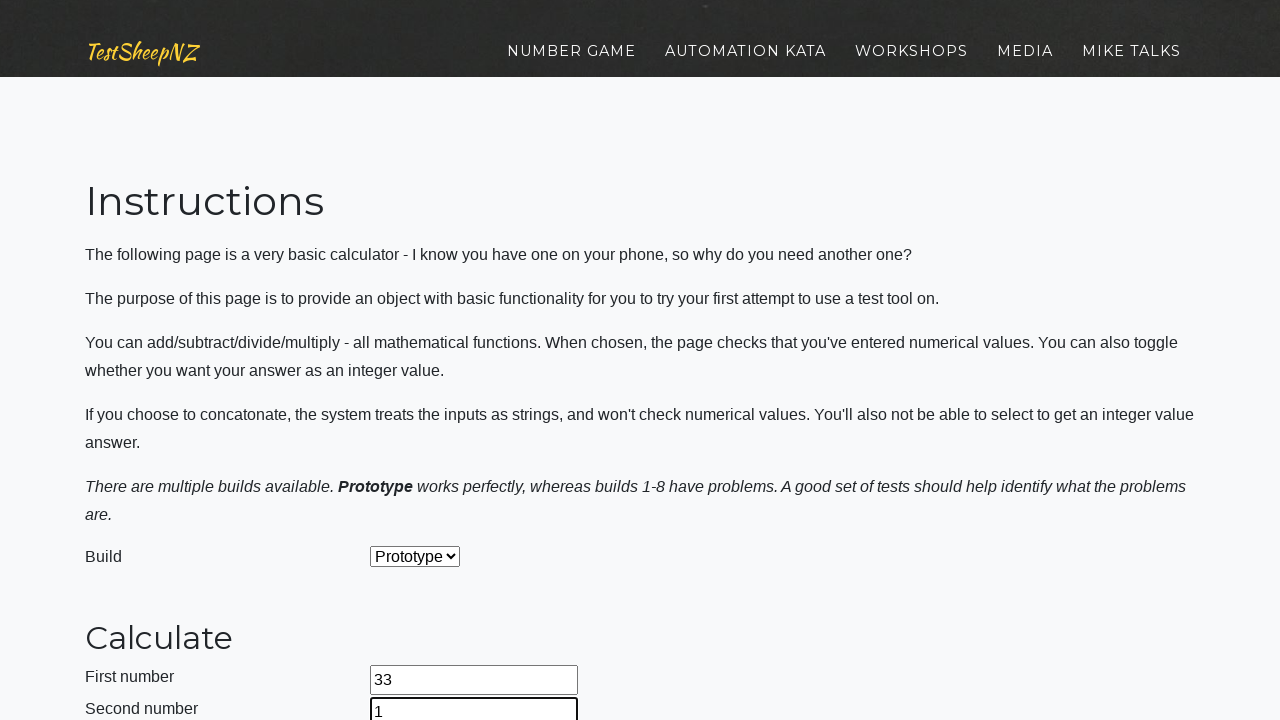

Clicked calculate button at (422, 361) on #calculateButton
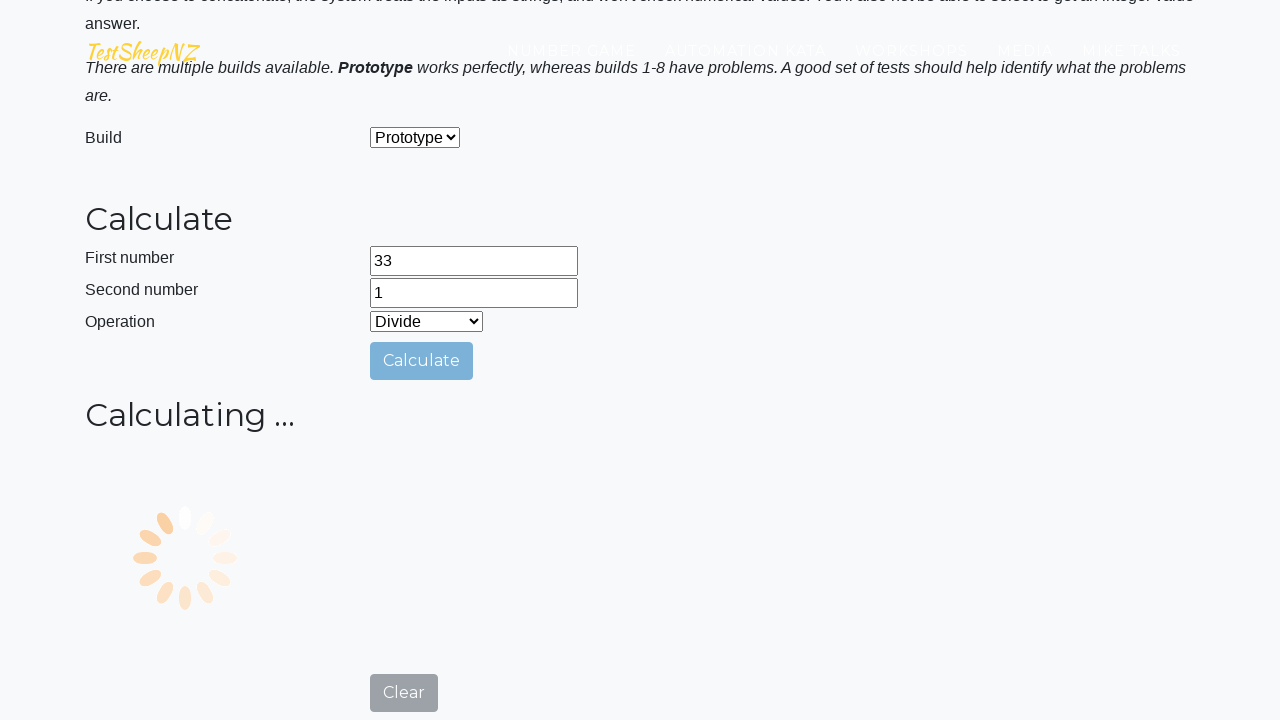

Answer field appeared
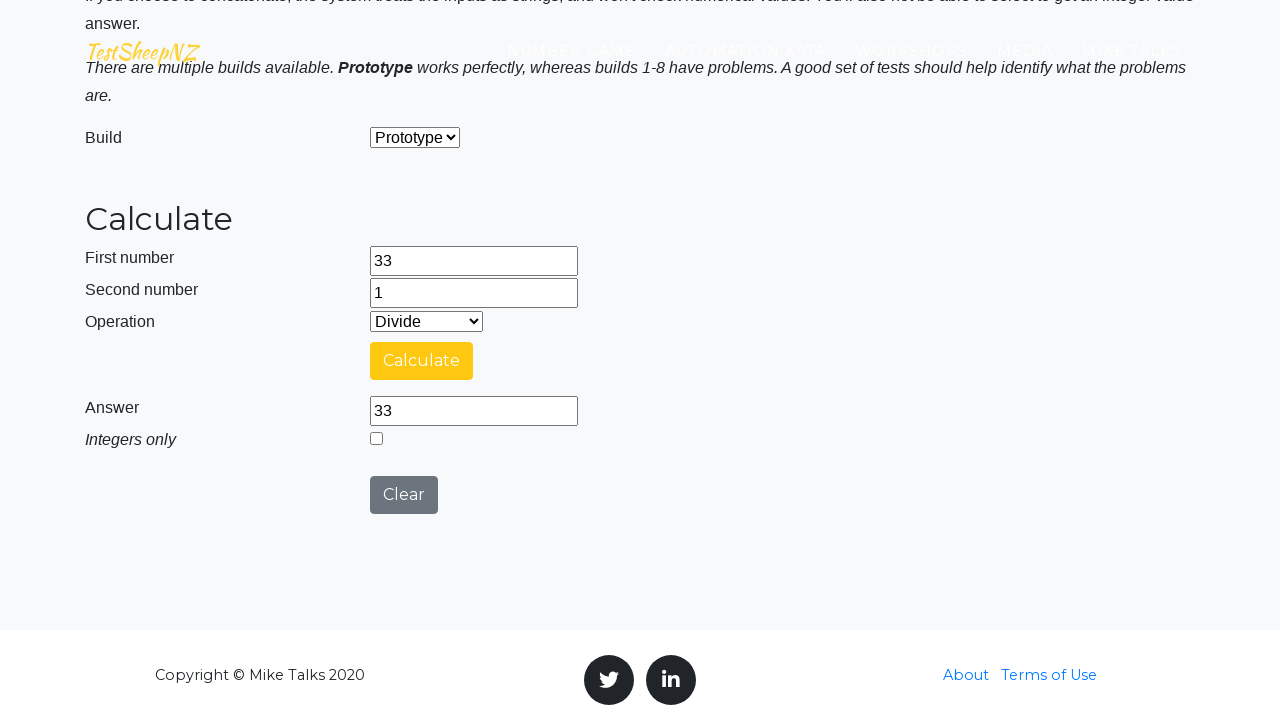

Verified result equals '33' - division by one returns original number
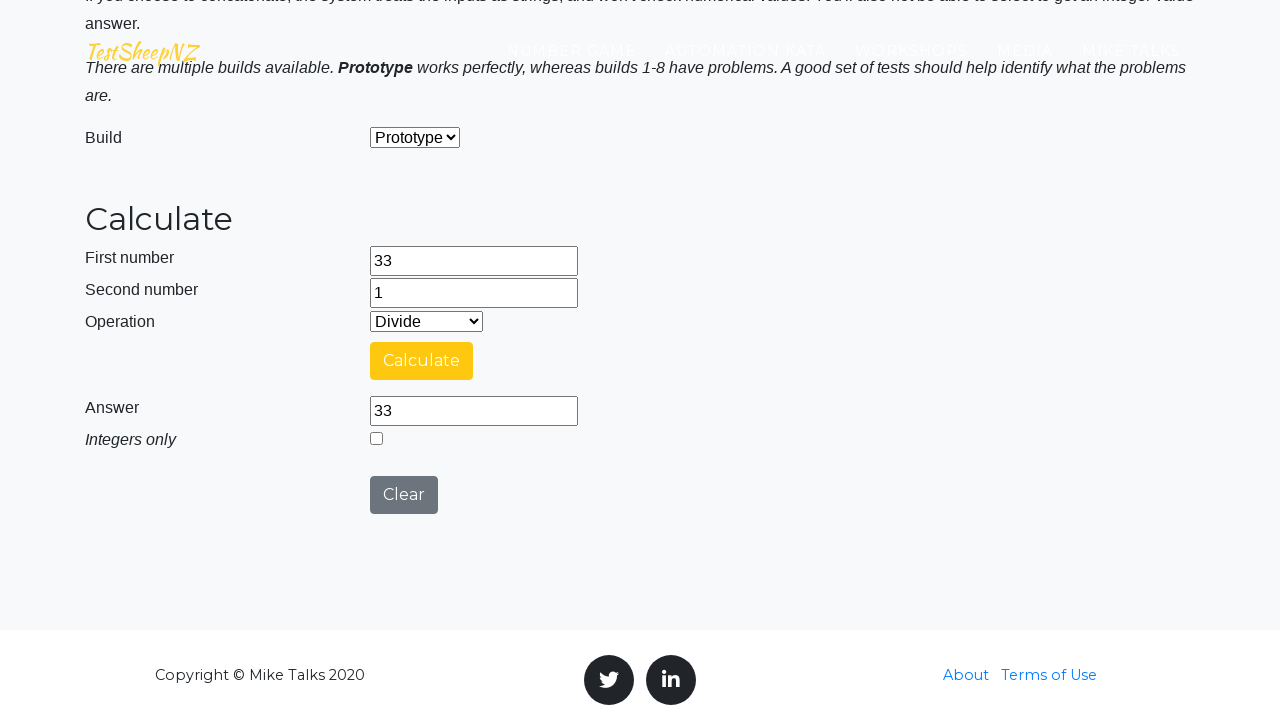

Clicked clear button to reset form at (404, 495) on #clearButton
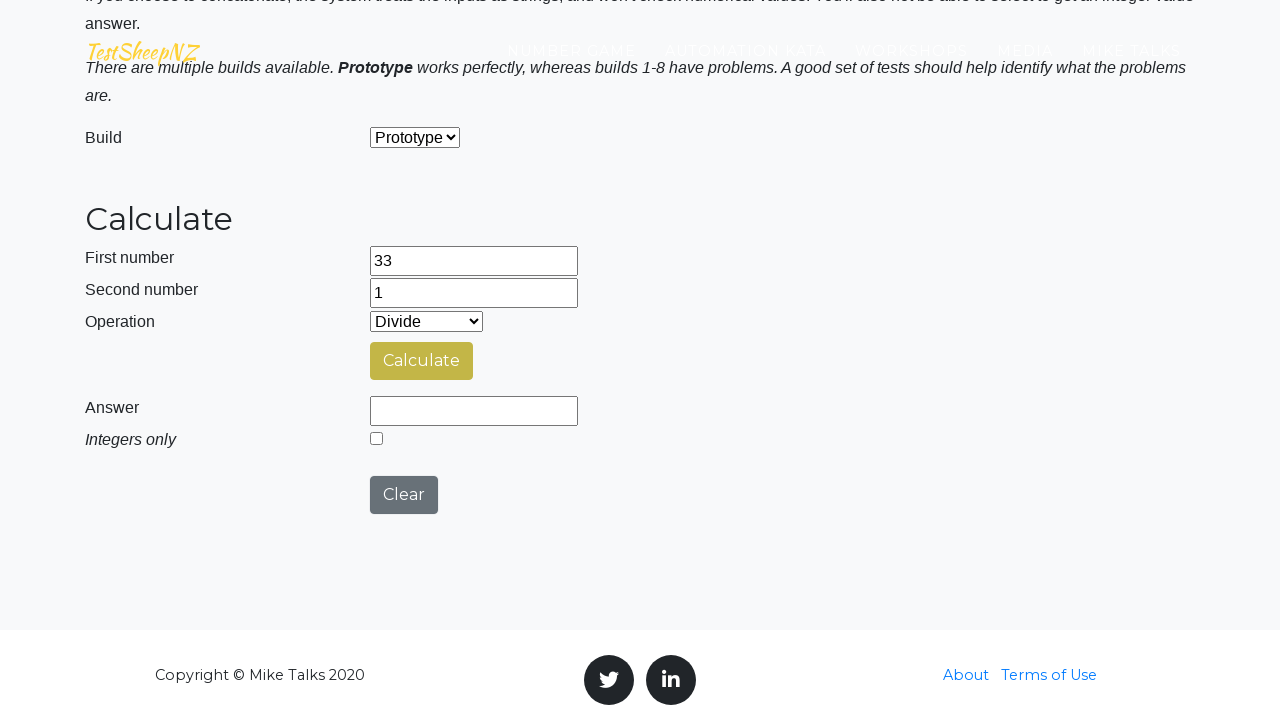

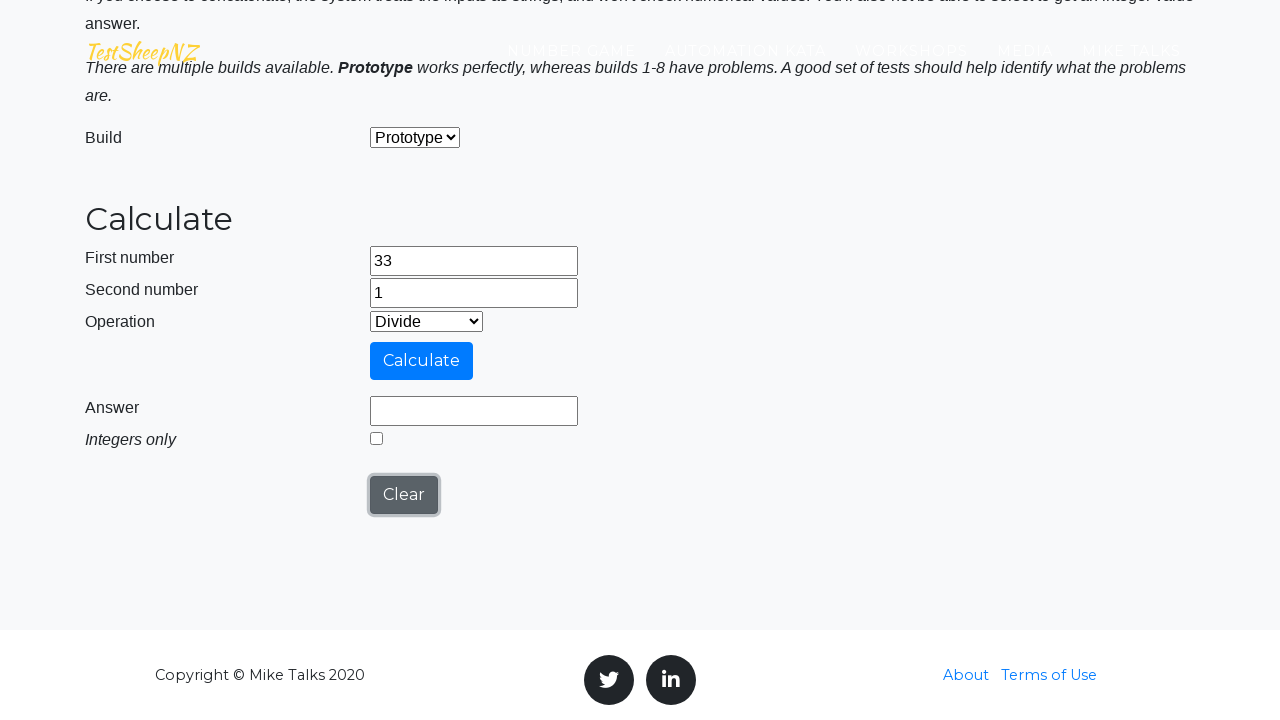